Tests drag and drop functionality on jQuery UI demo page by dragging an element and dropping it onto a target area

Starting URL: https://jqueryui.com/draggable/

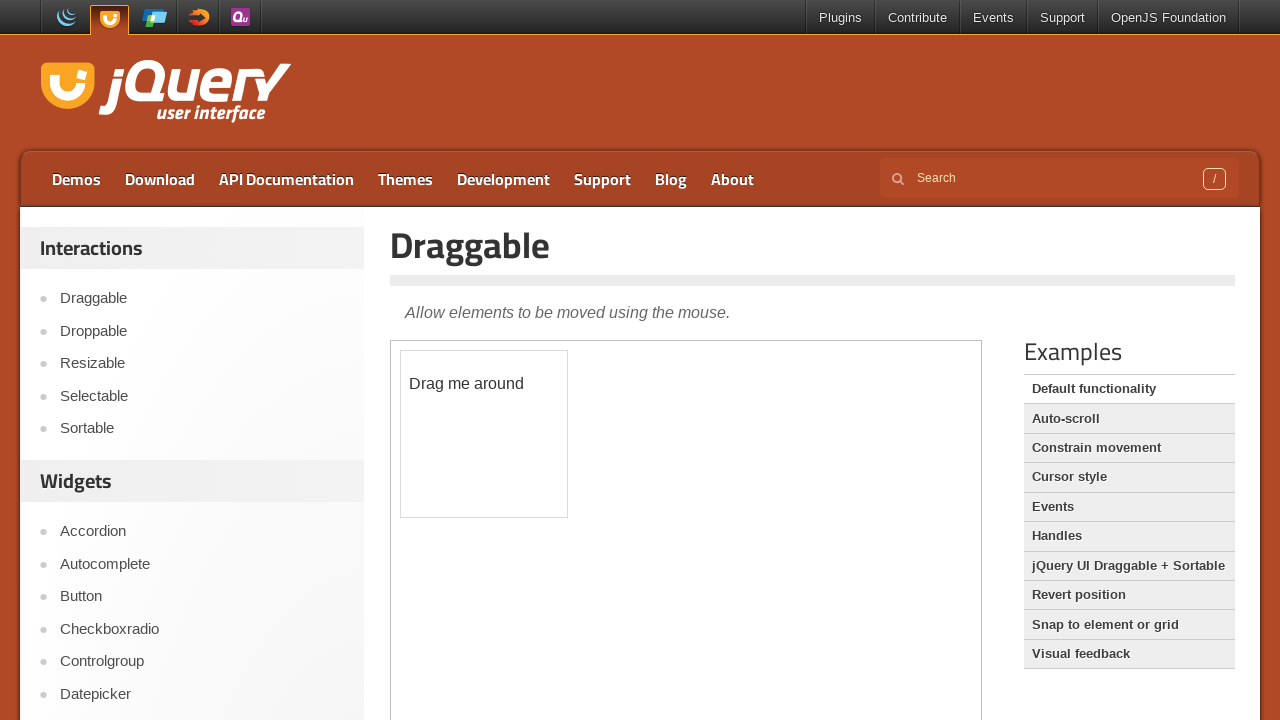

Clicked on the Droppable link to navigate to drag and drop demo at (202, 331) on text=Droppable
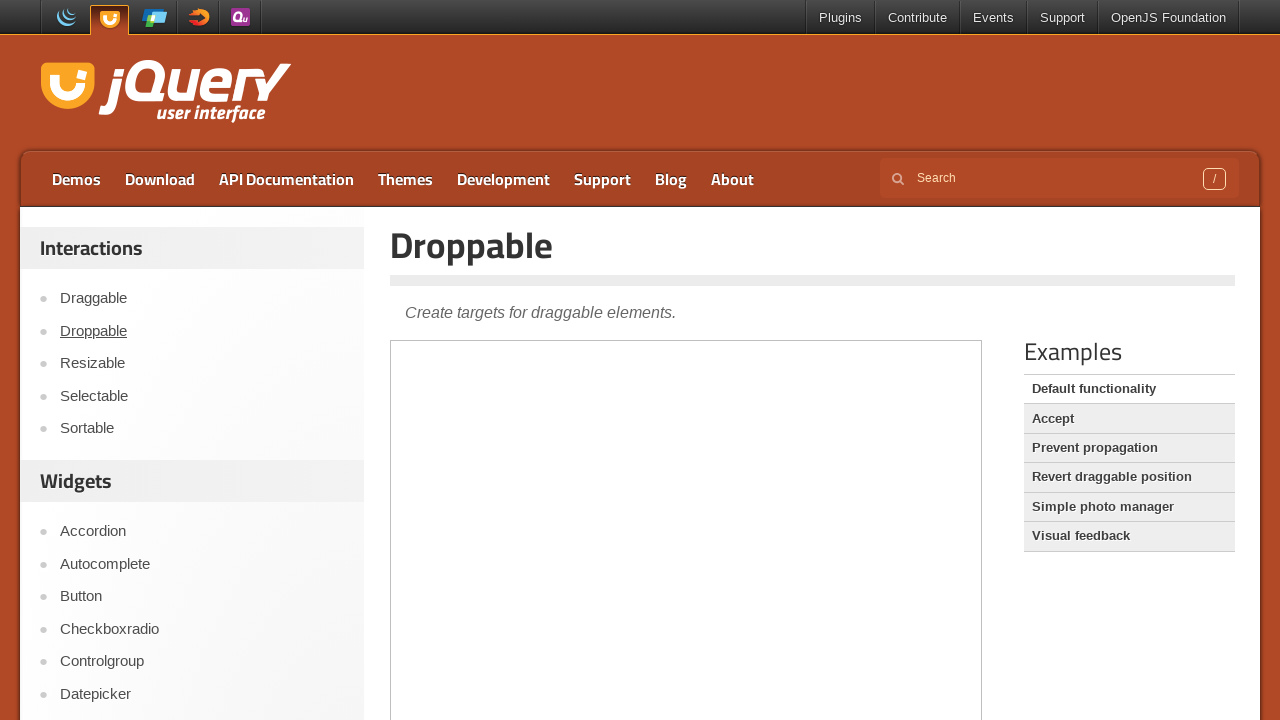

Located the iframe containing drag and drop elements
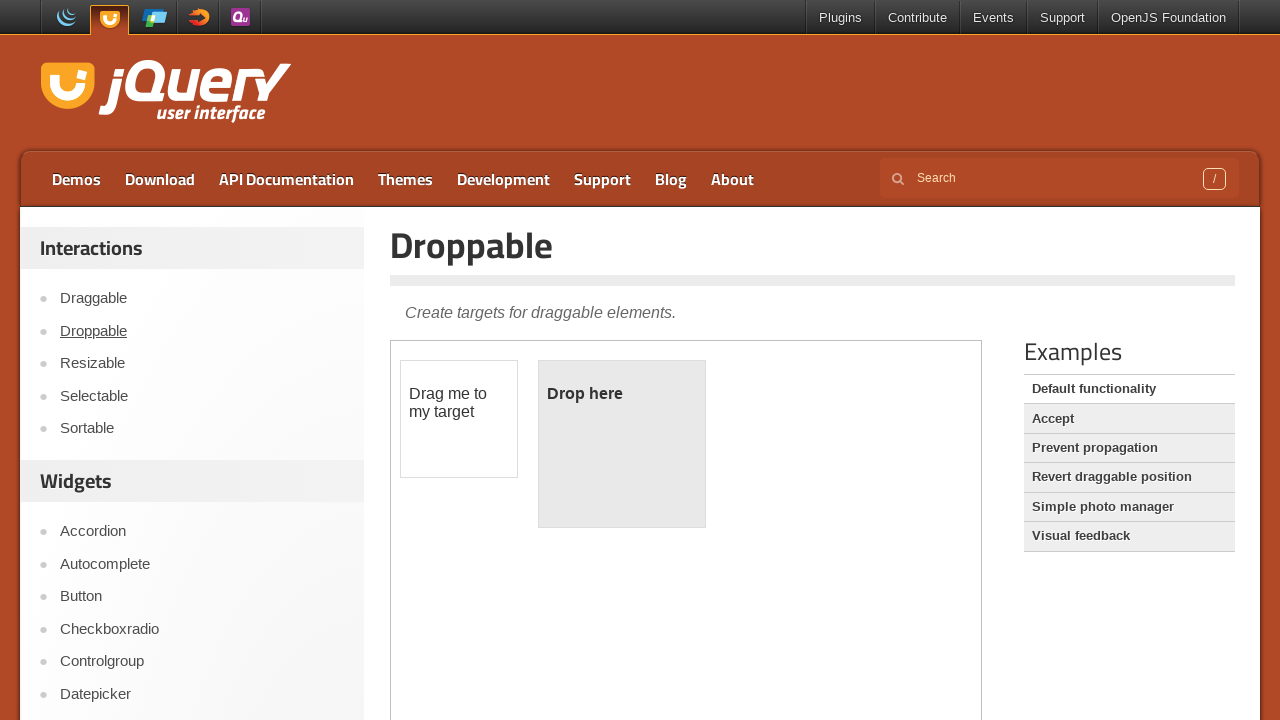

Located the draggable element
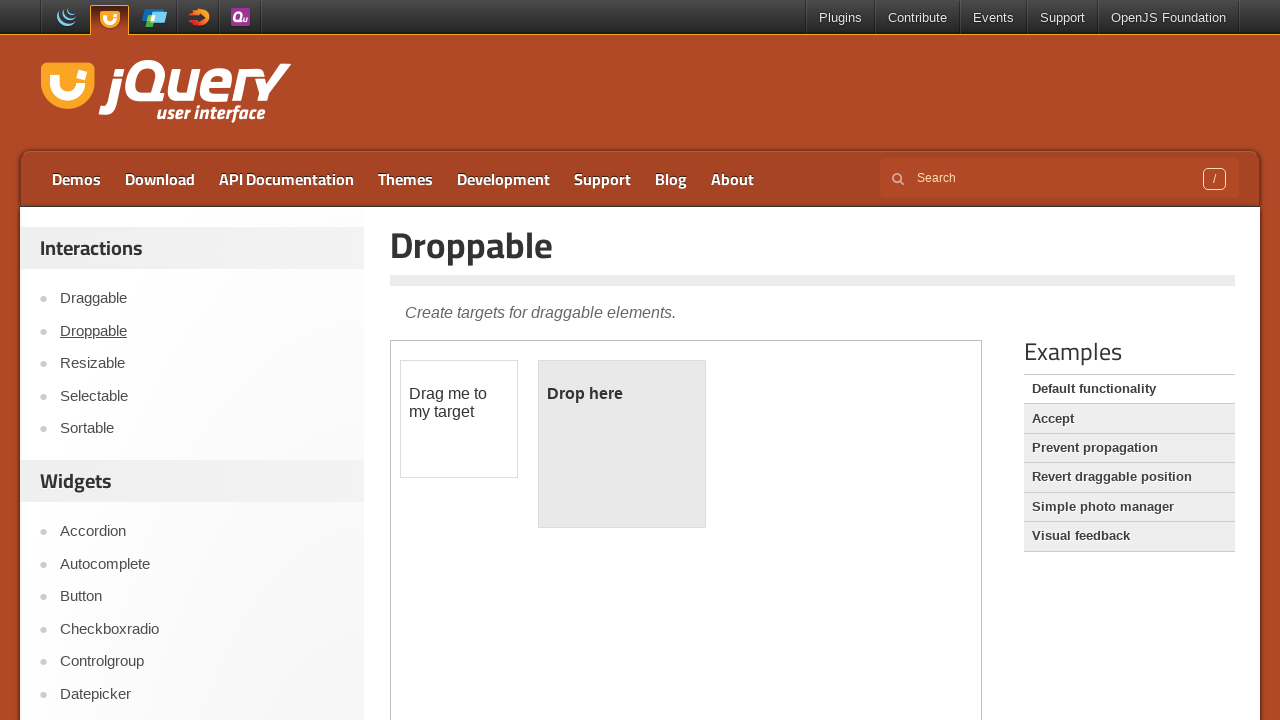

Located the droppable target element
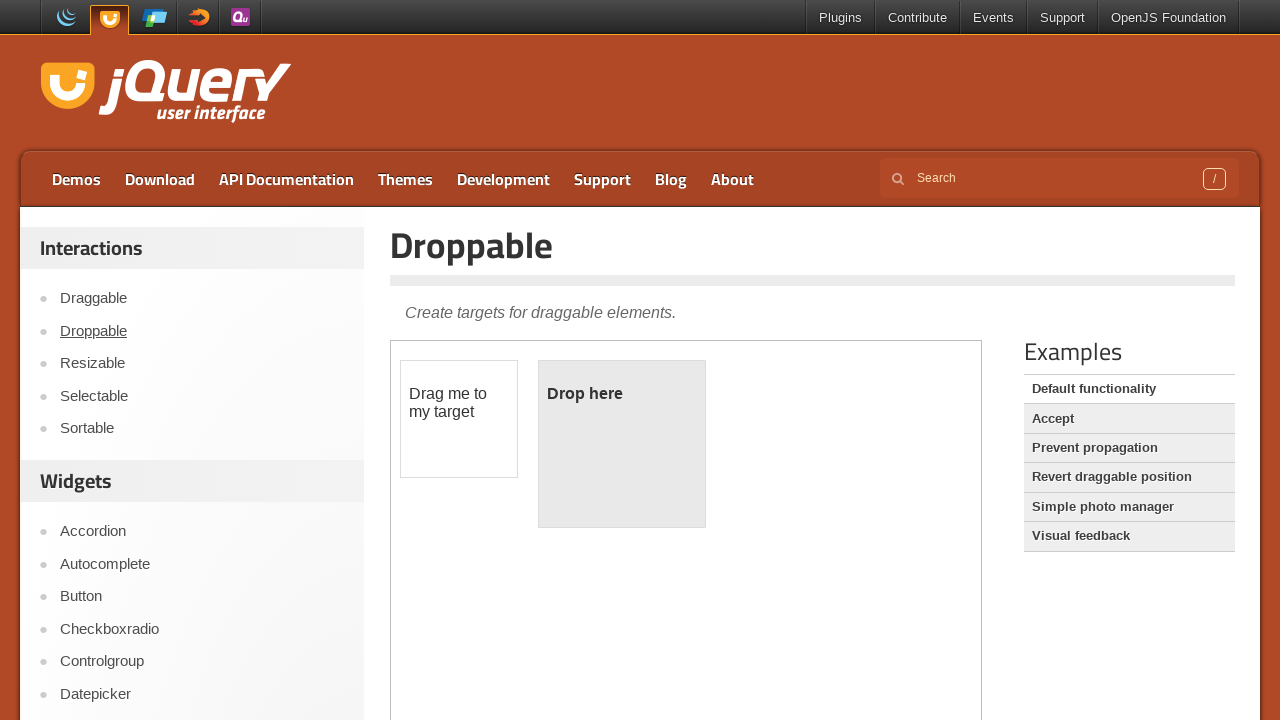

Dragged the element onto the droppable target area at (622, 444)
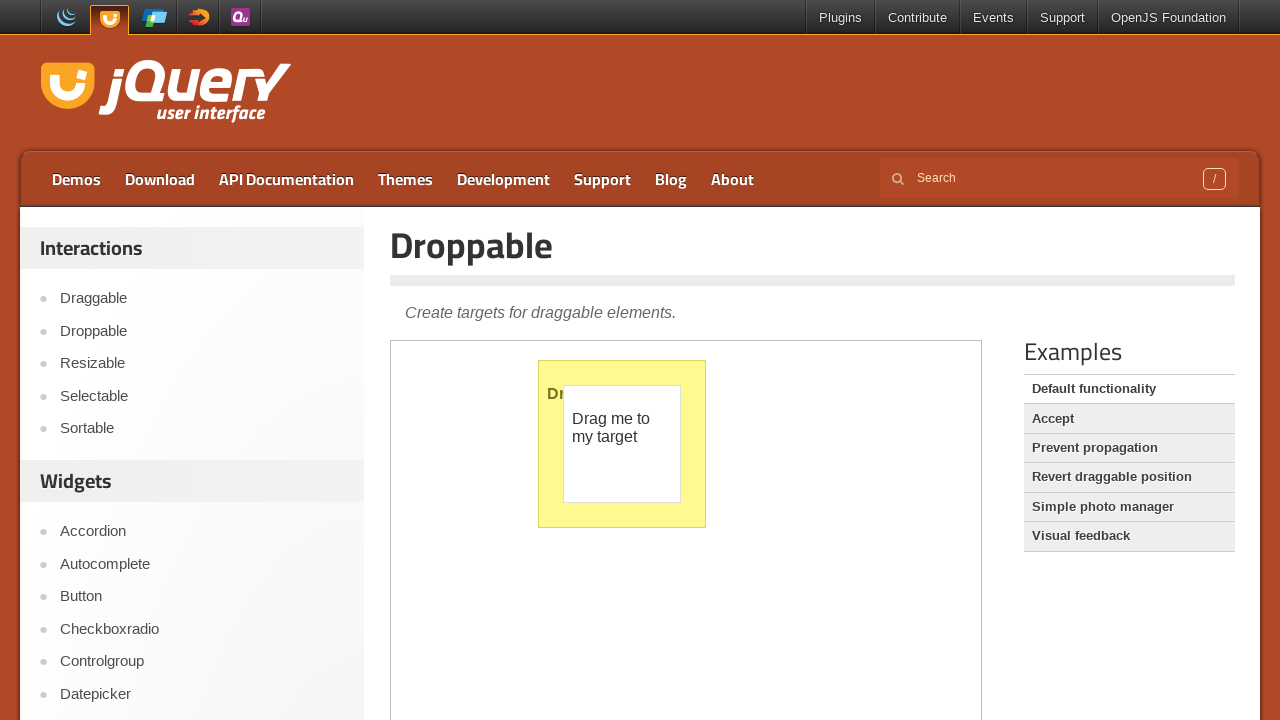

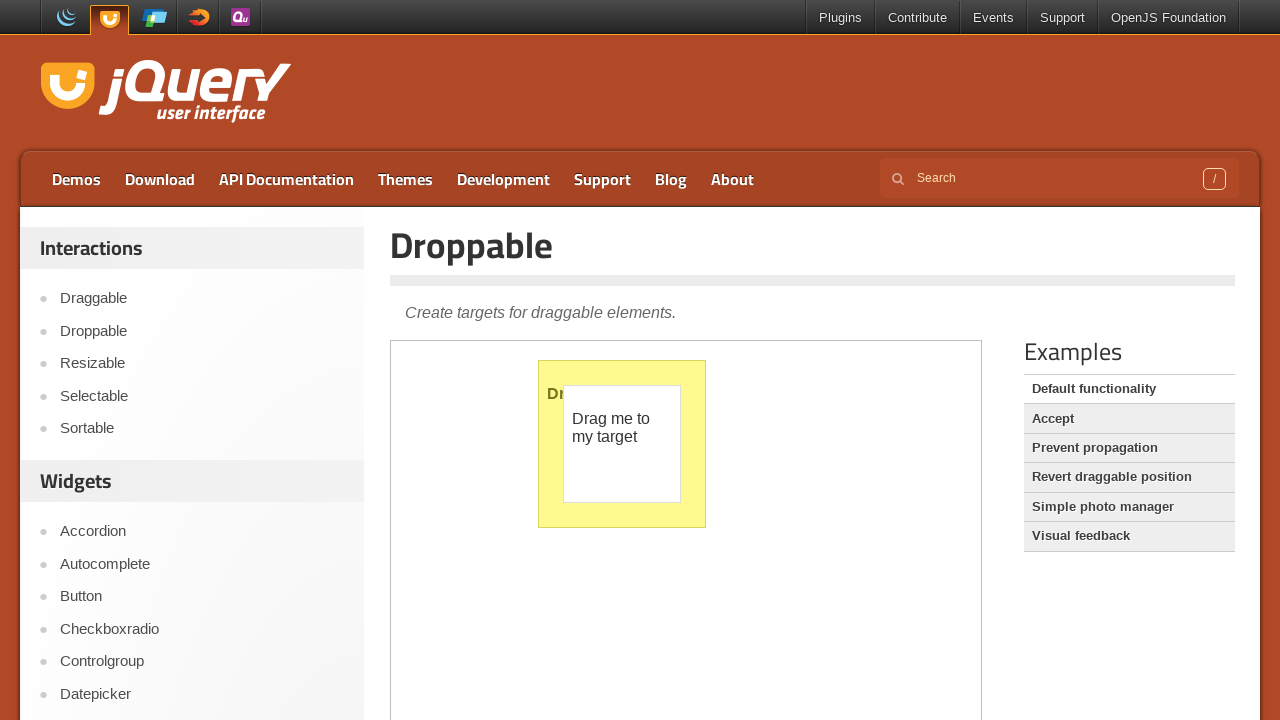